Tests various JavaScript alert dialogs including simple alerts, confirmation dialogs, and prompt dialogs by triggering them and interacting with accept/dismiss/text input actions

Starting URL: https://www.hyrtutorials.com/p/alertsdemo.html#google_vignette

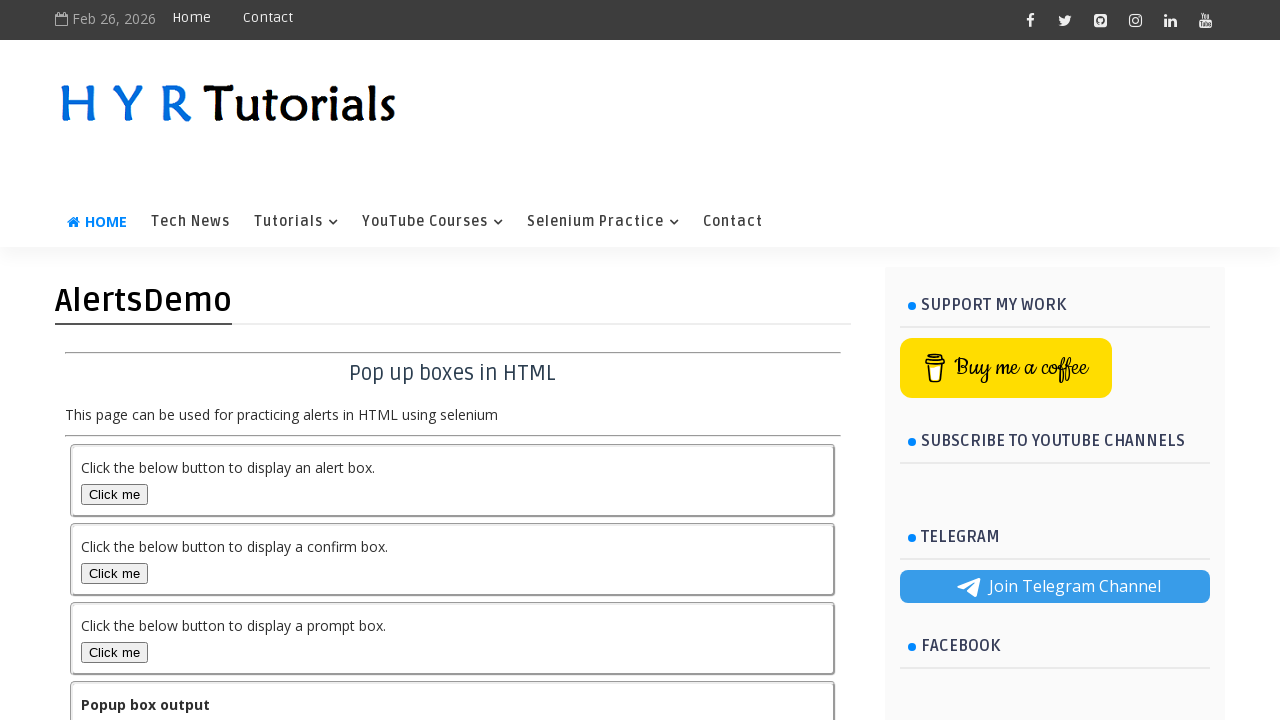

Clicked alert box button to trigger simple alert dialog at (114, 494) on #alertBox
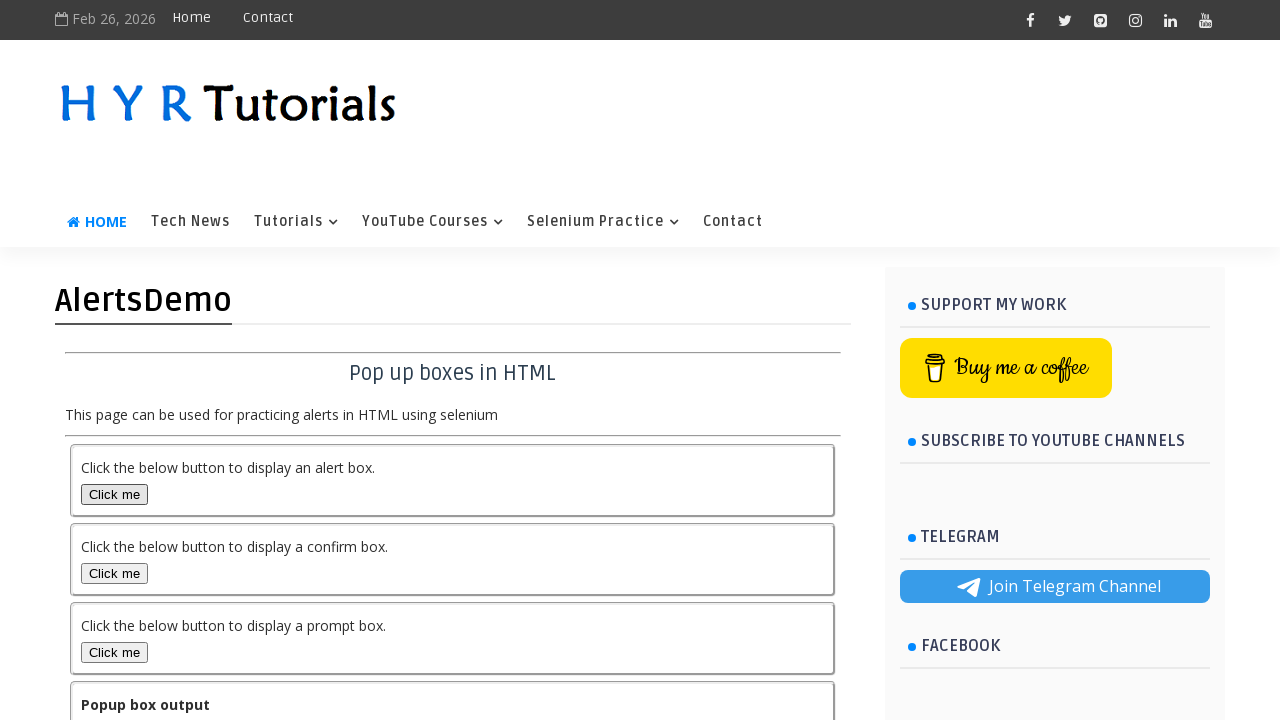

Set up dialog handler to accept simple alert
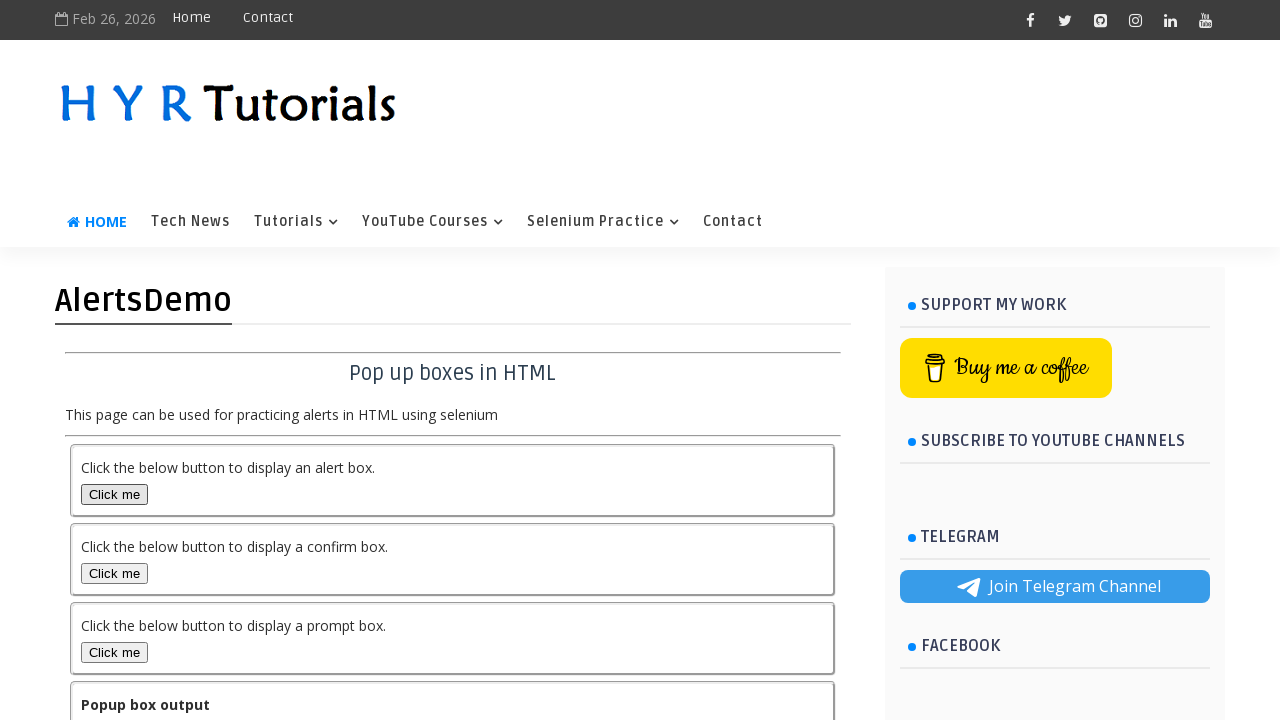

Alert was accepted and output element loaded
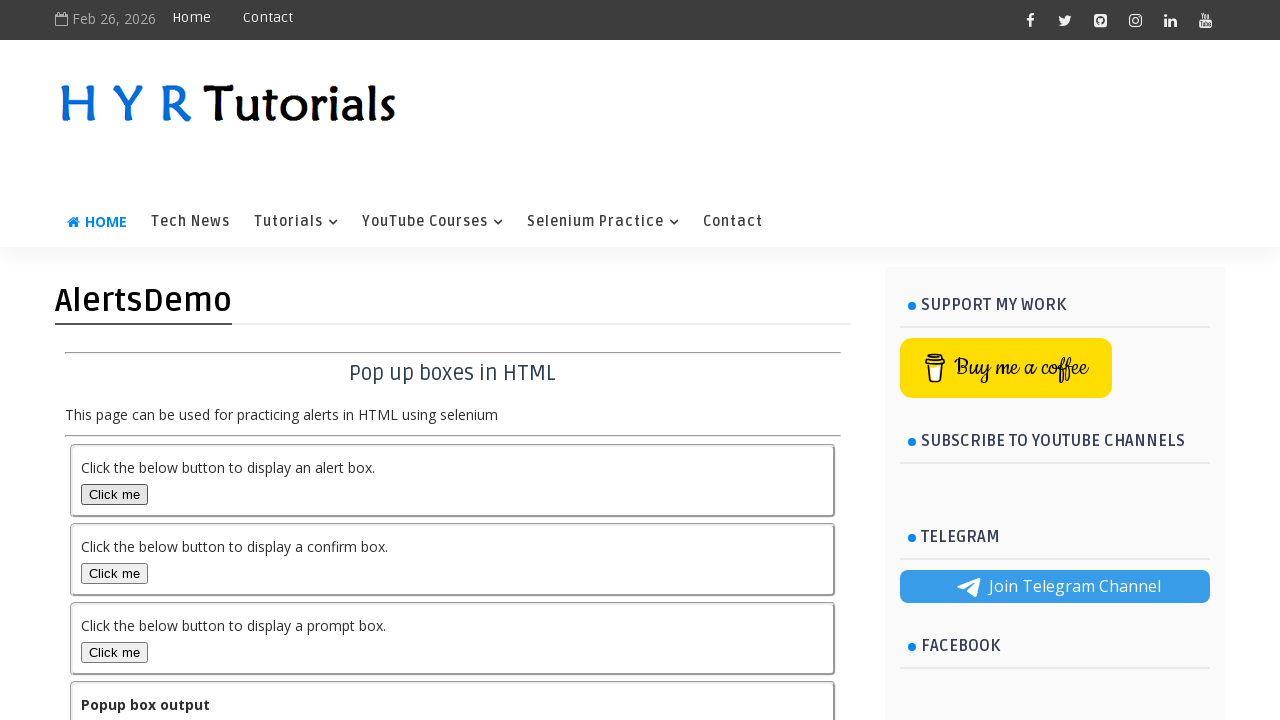

Clicked confirmation box button to trigger confirmation dialog at (114, 573) on #confirmBox
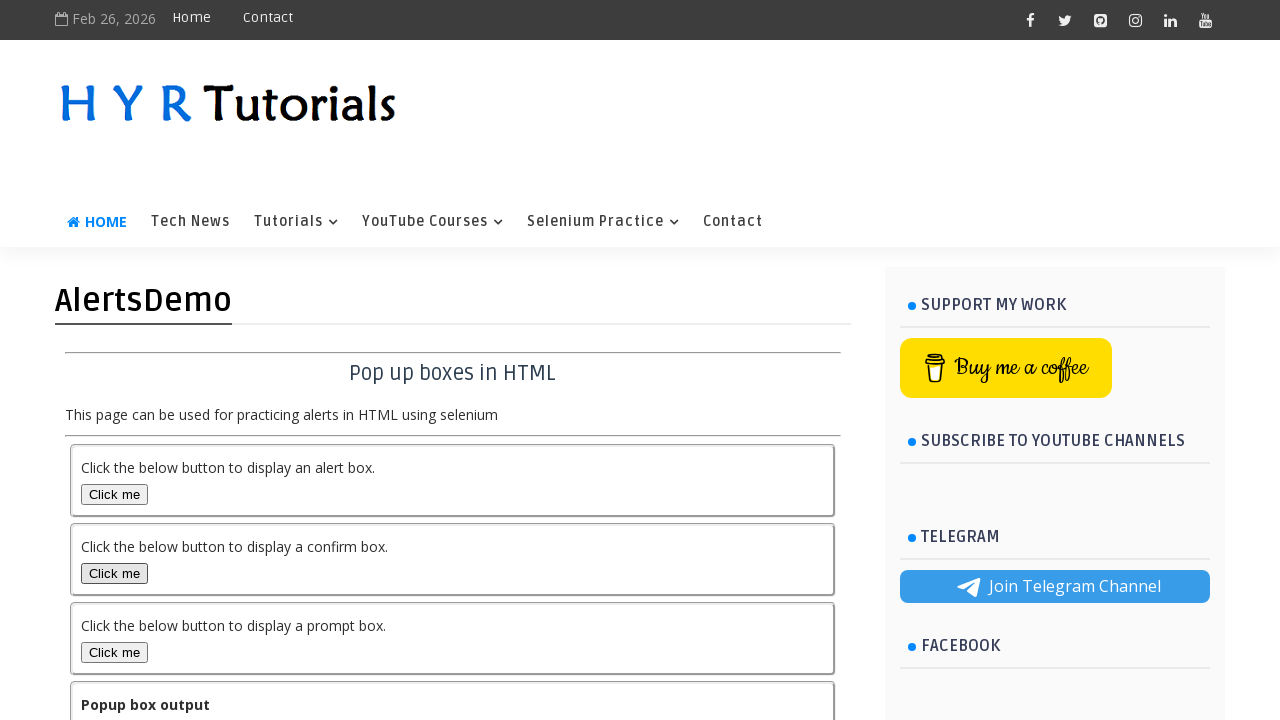

Set up dialog handler to accept confirmation dialog
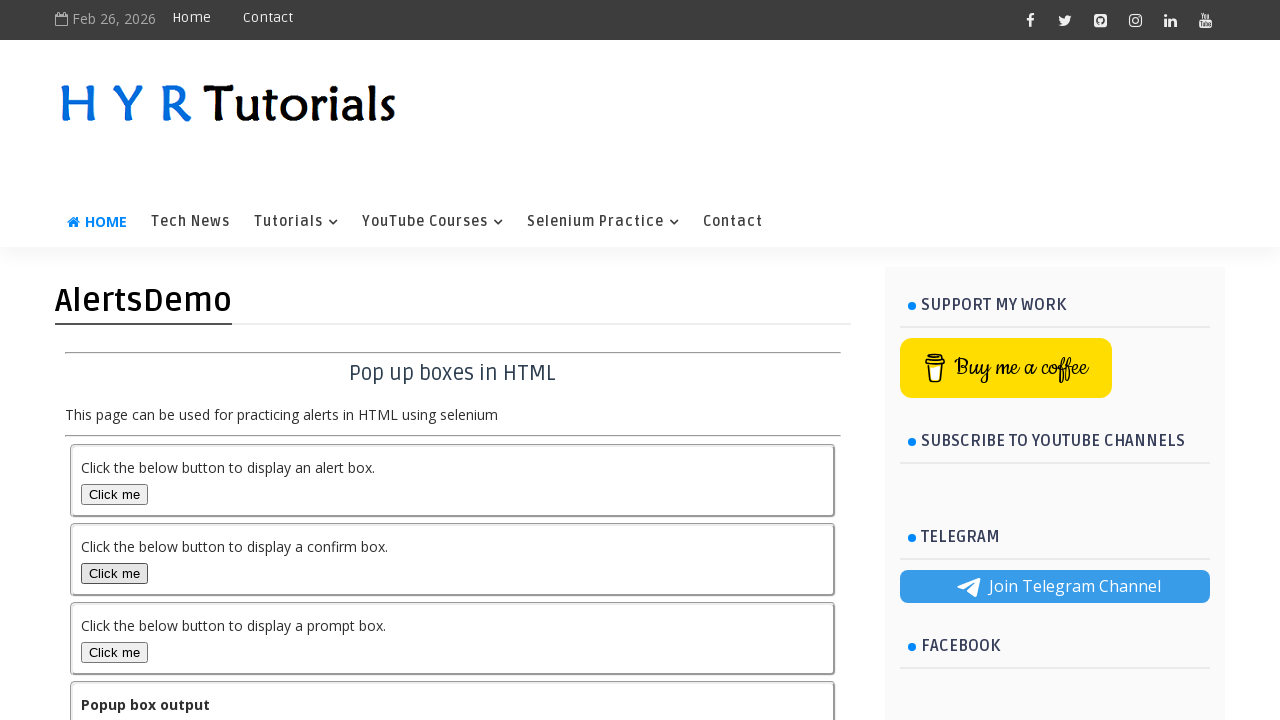

Confirmation dialog was accepted and output element loaded
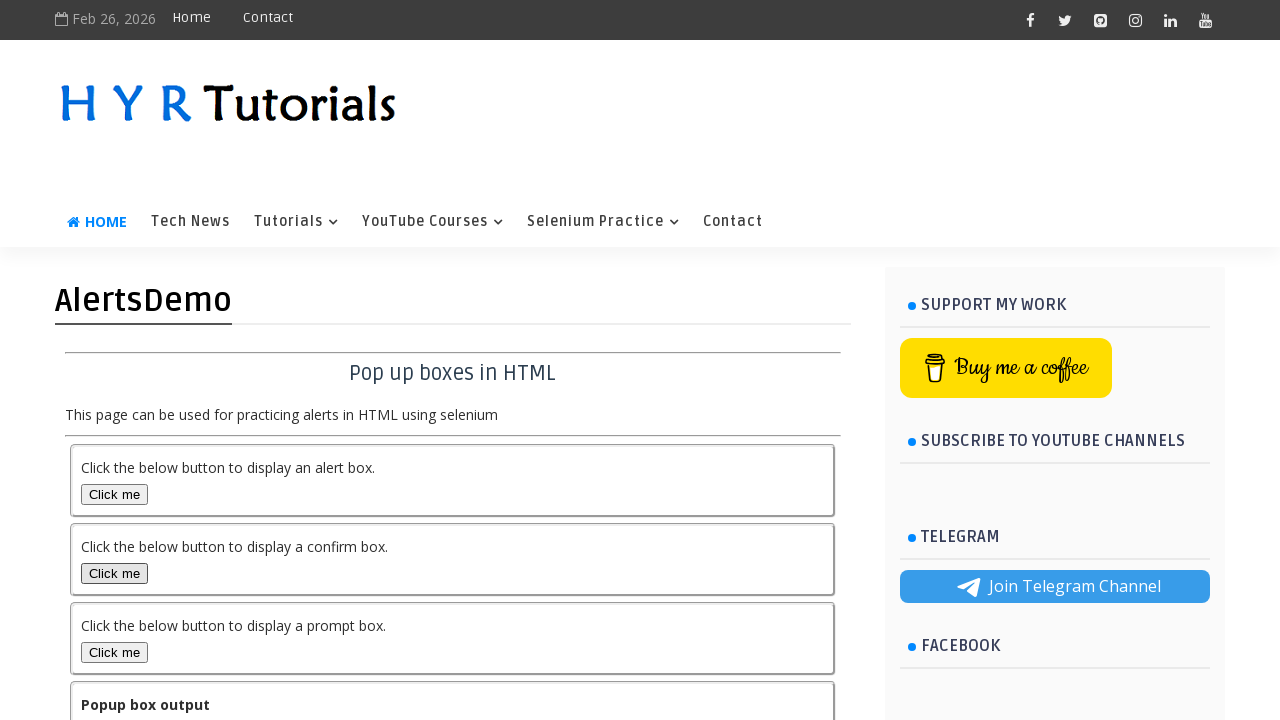

Clicked confirmation box button again to trigger second confirmation dialog at (114, 573) on #confirmBox
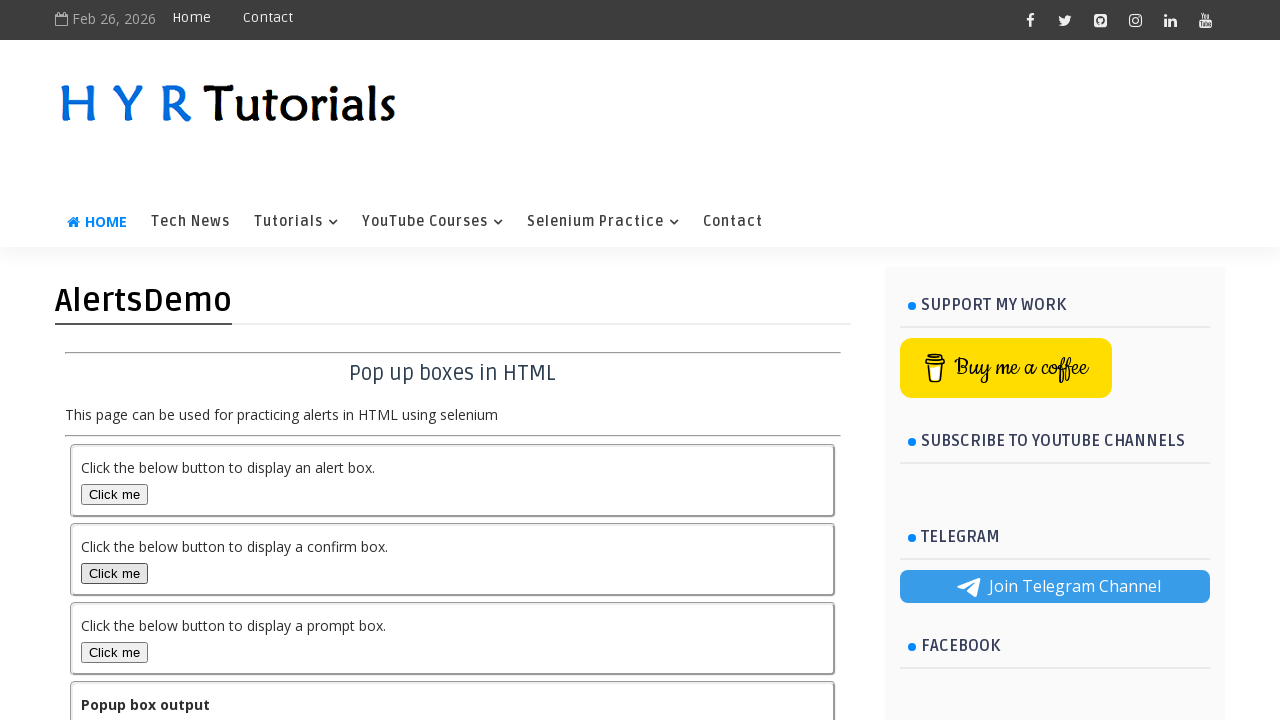

Set up dialog handler to dismiss confirmation dialog
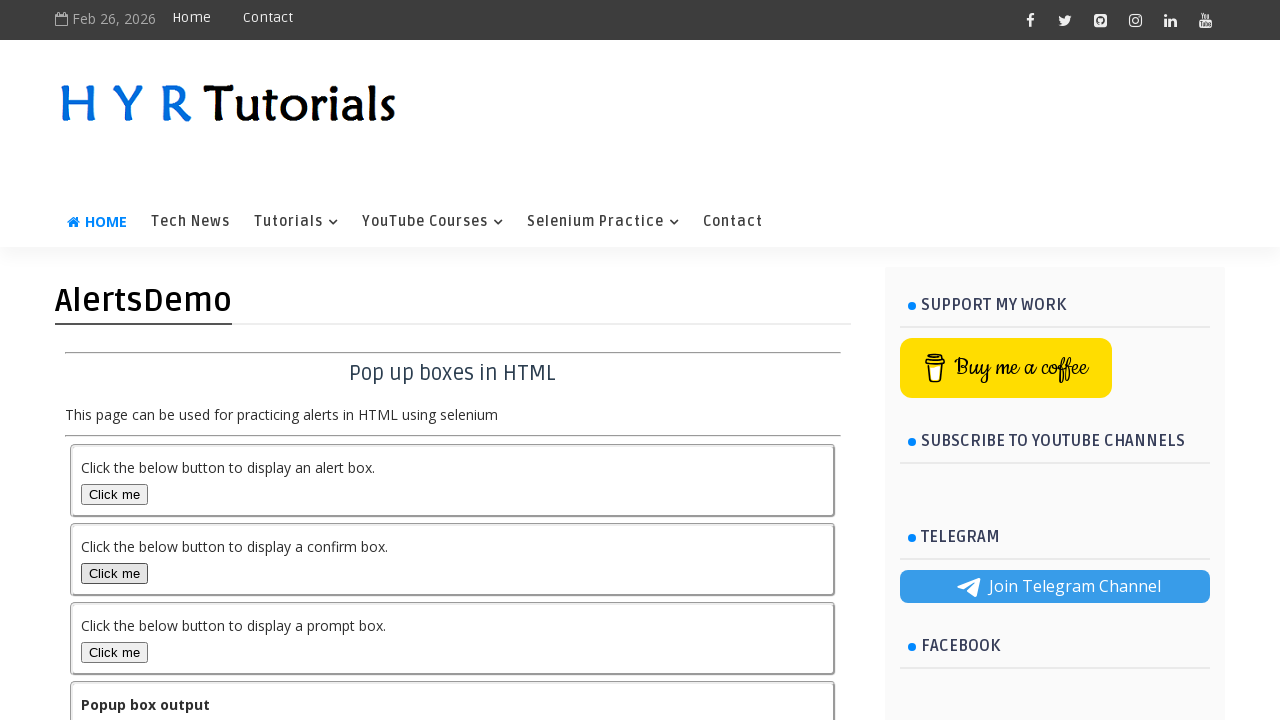

Confirmation dialog was dismissed and output element loaded
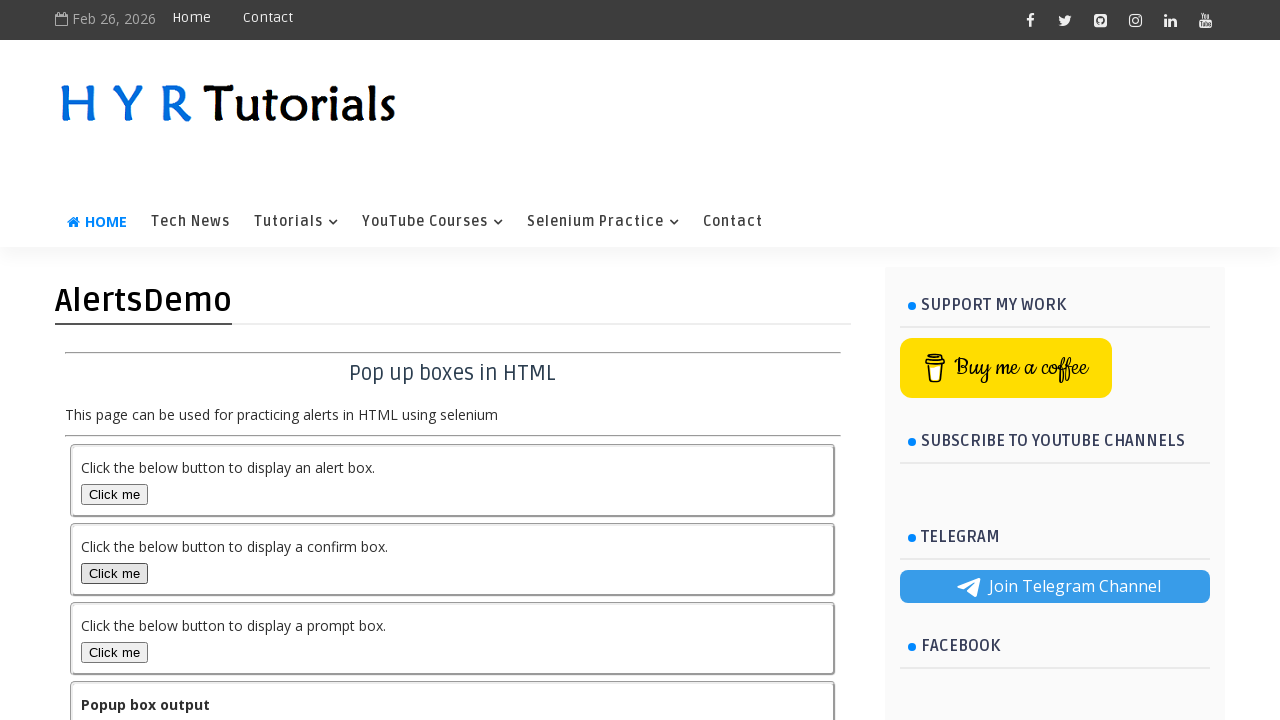

Clicked prompt box button to trigger prompt dialog at (114, 652) on #promptBox
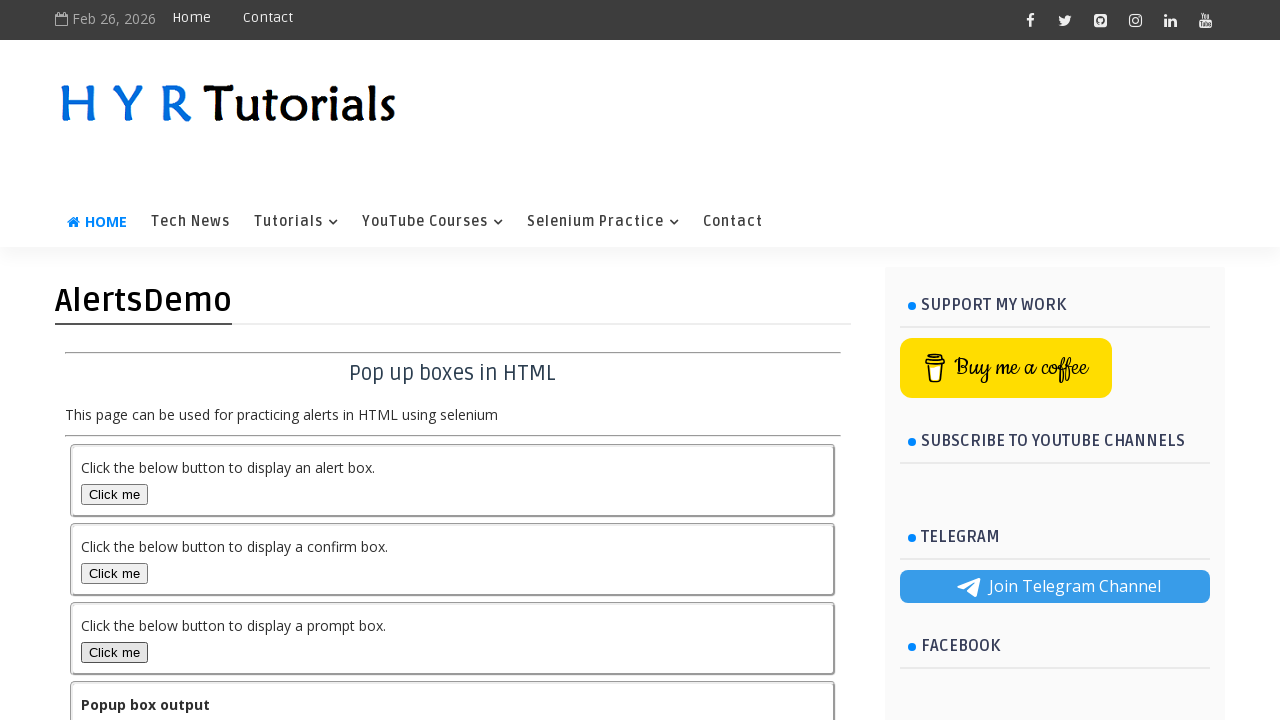

Set up dialog handler to input text and accept prompt dialog
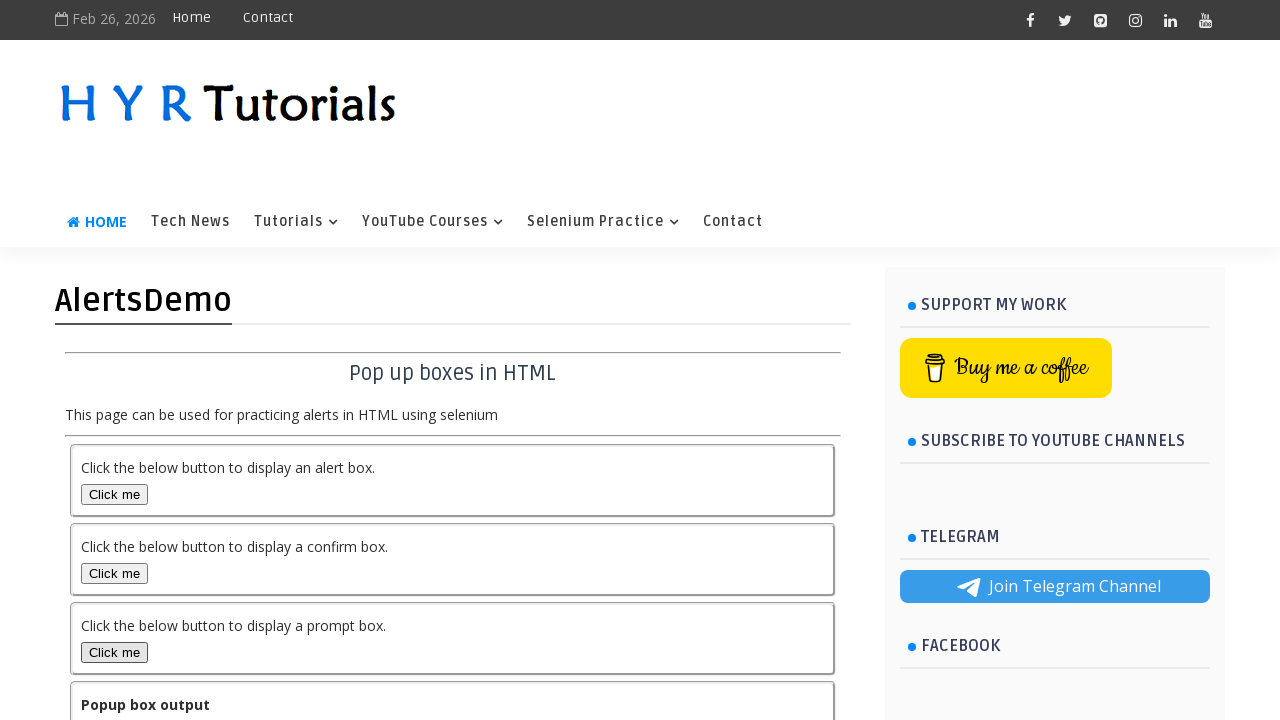

Prompt dialog was accepted with text input 'testString given!' and output element loaded
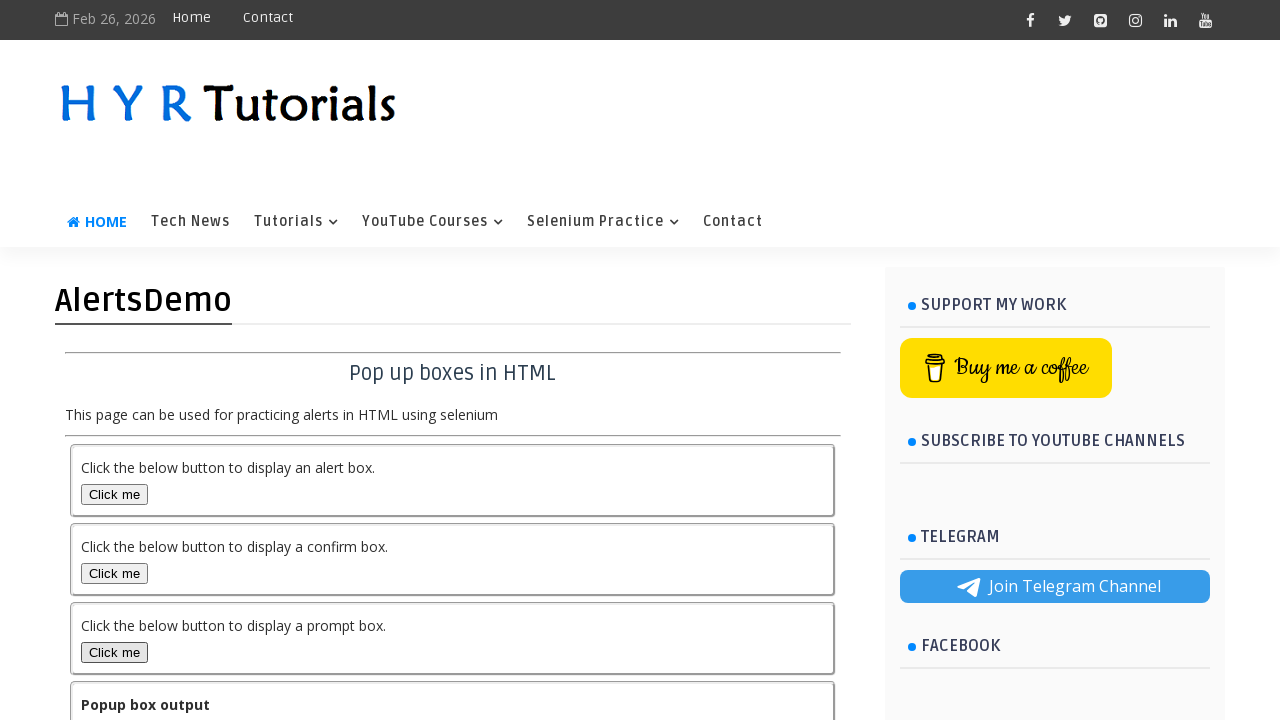

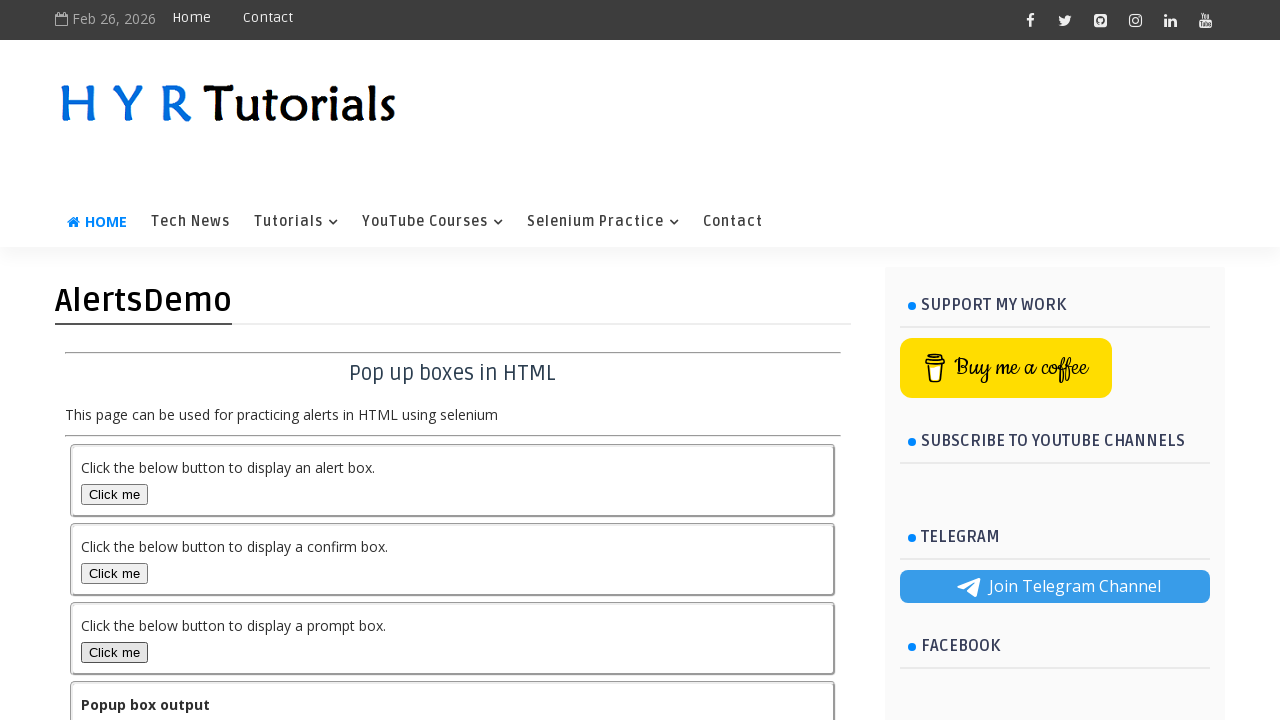